Tests the WebDriver.io documentation site by navigating to the API page, verifying page elements and attributes, and using the search functionality to search for "test is DONE!"

Starting URL: https://webdriver.io/

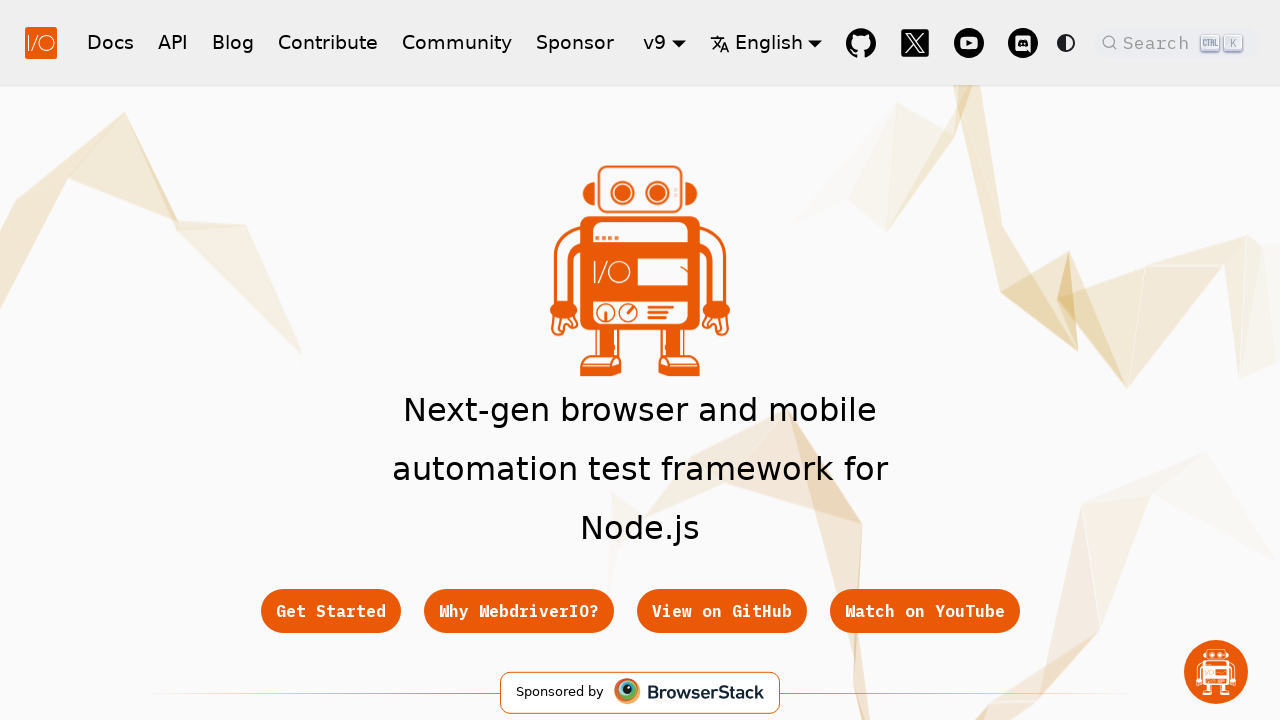

Set viewport size to 1920x1080
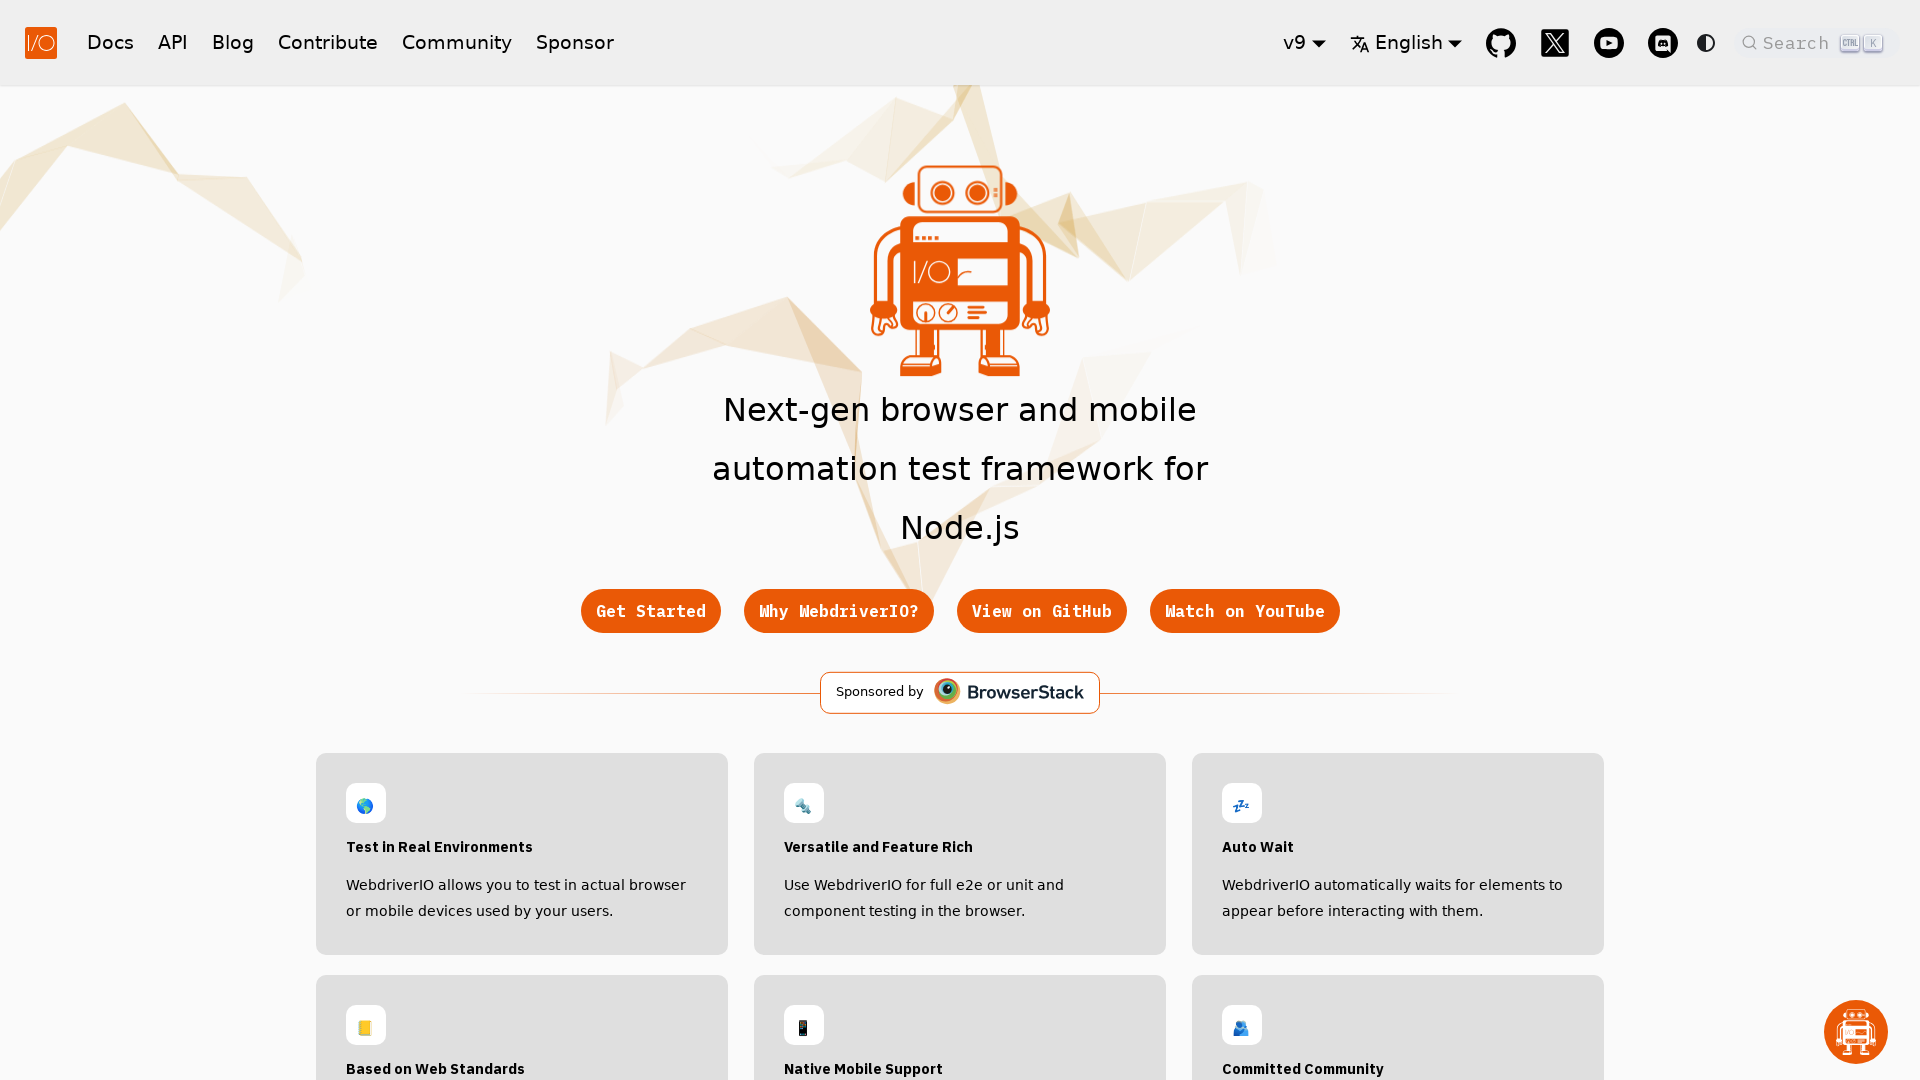

Clicked on API navigation link at (173, 42) on [href="/docs/api"]
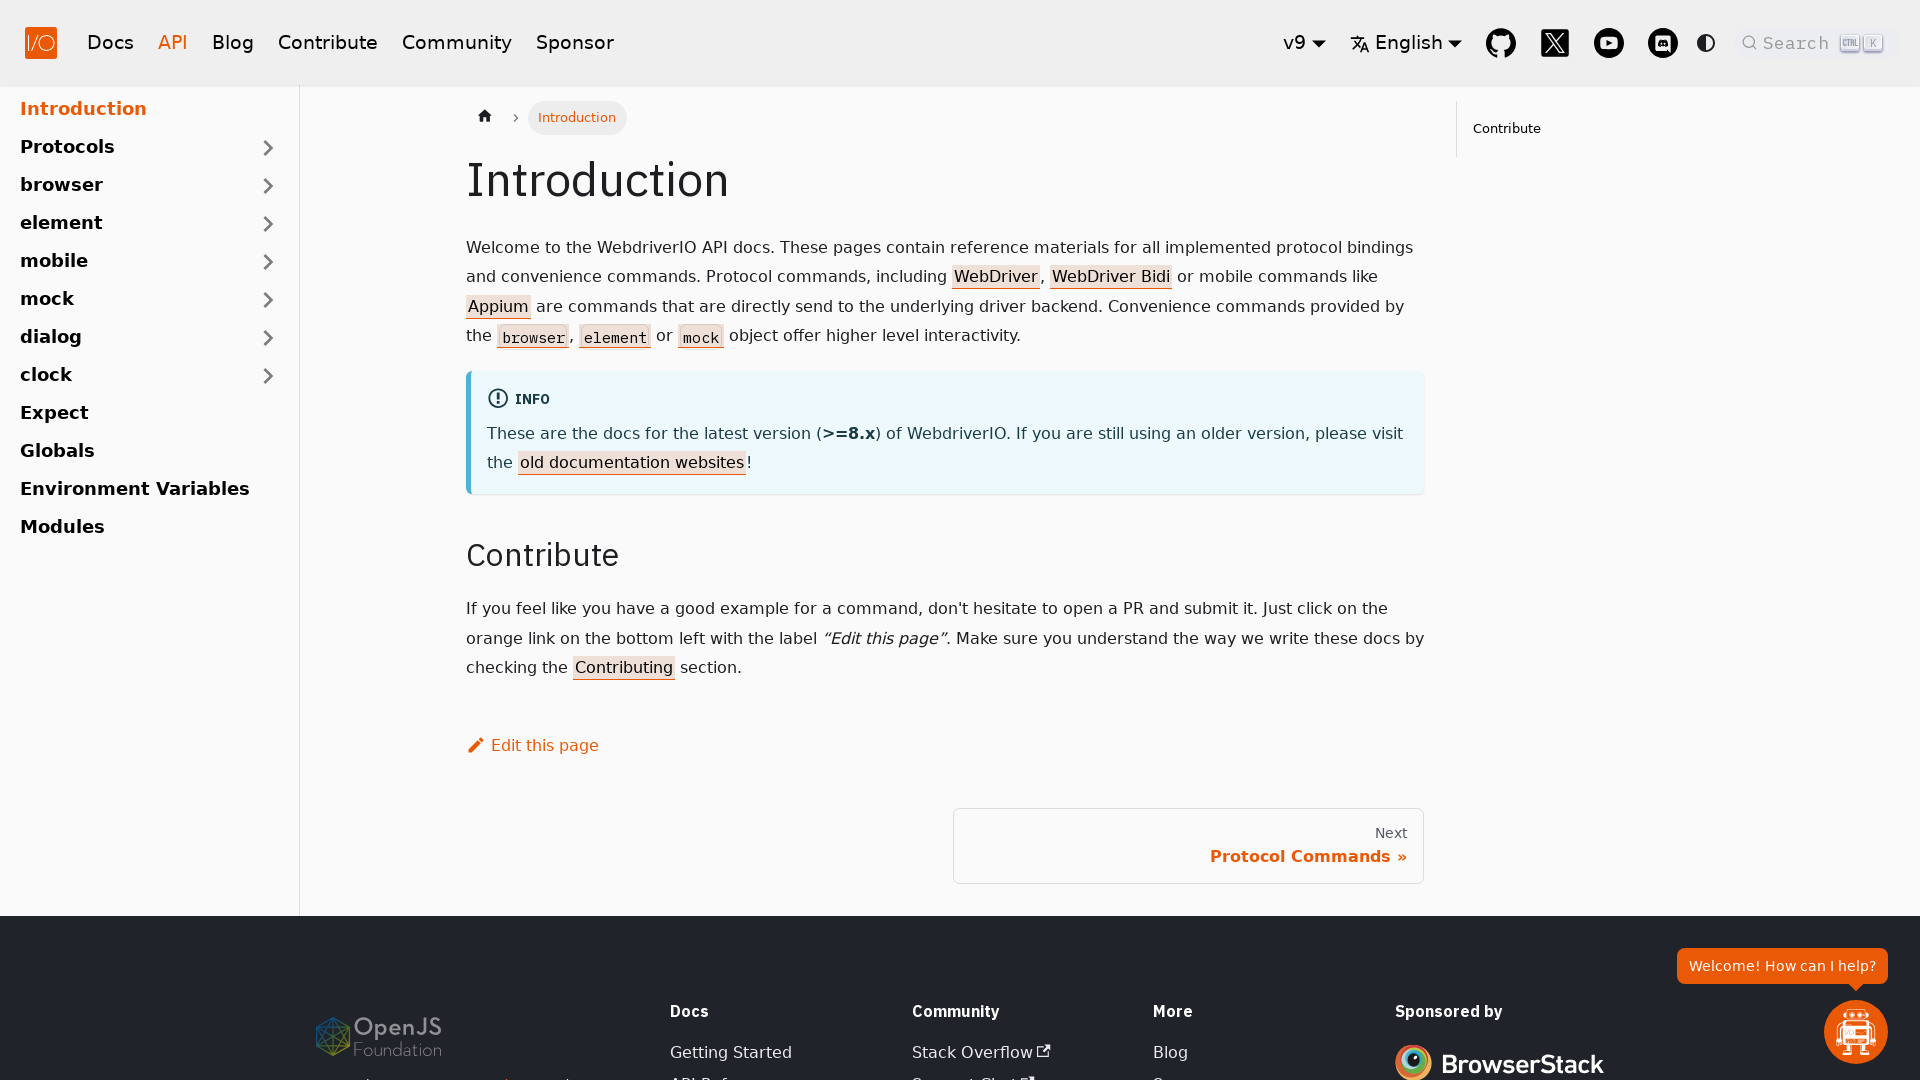

API page loaded and main heading verified
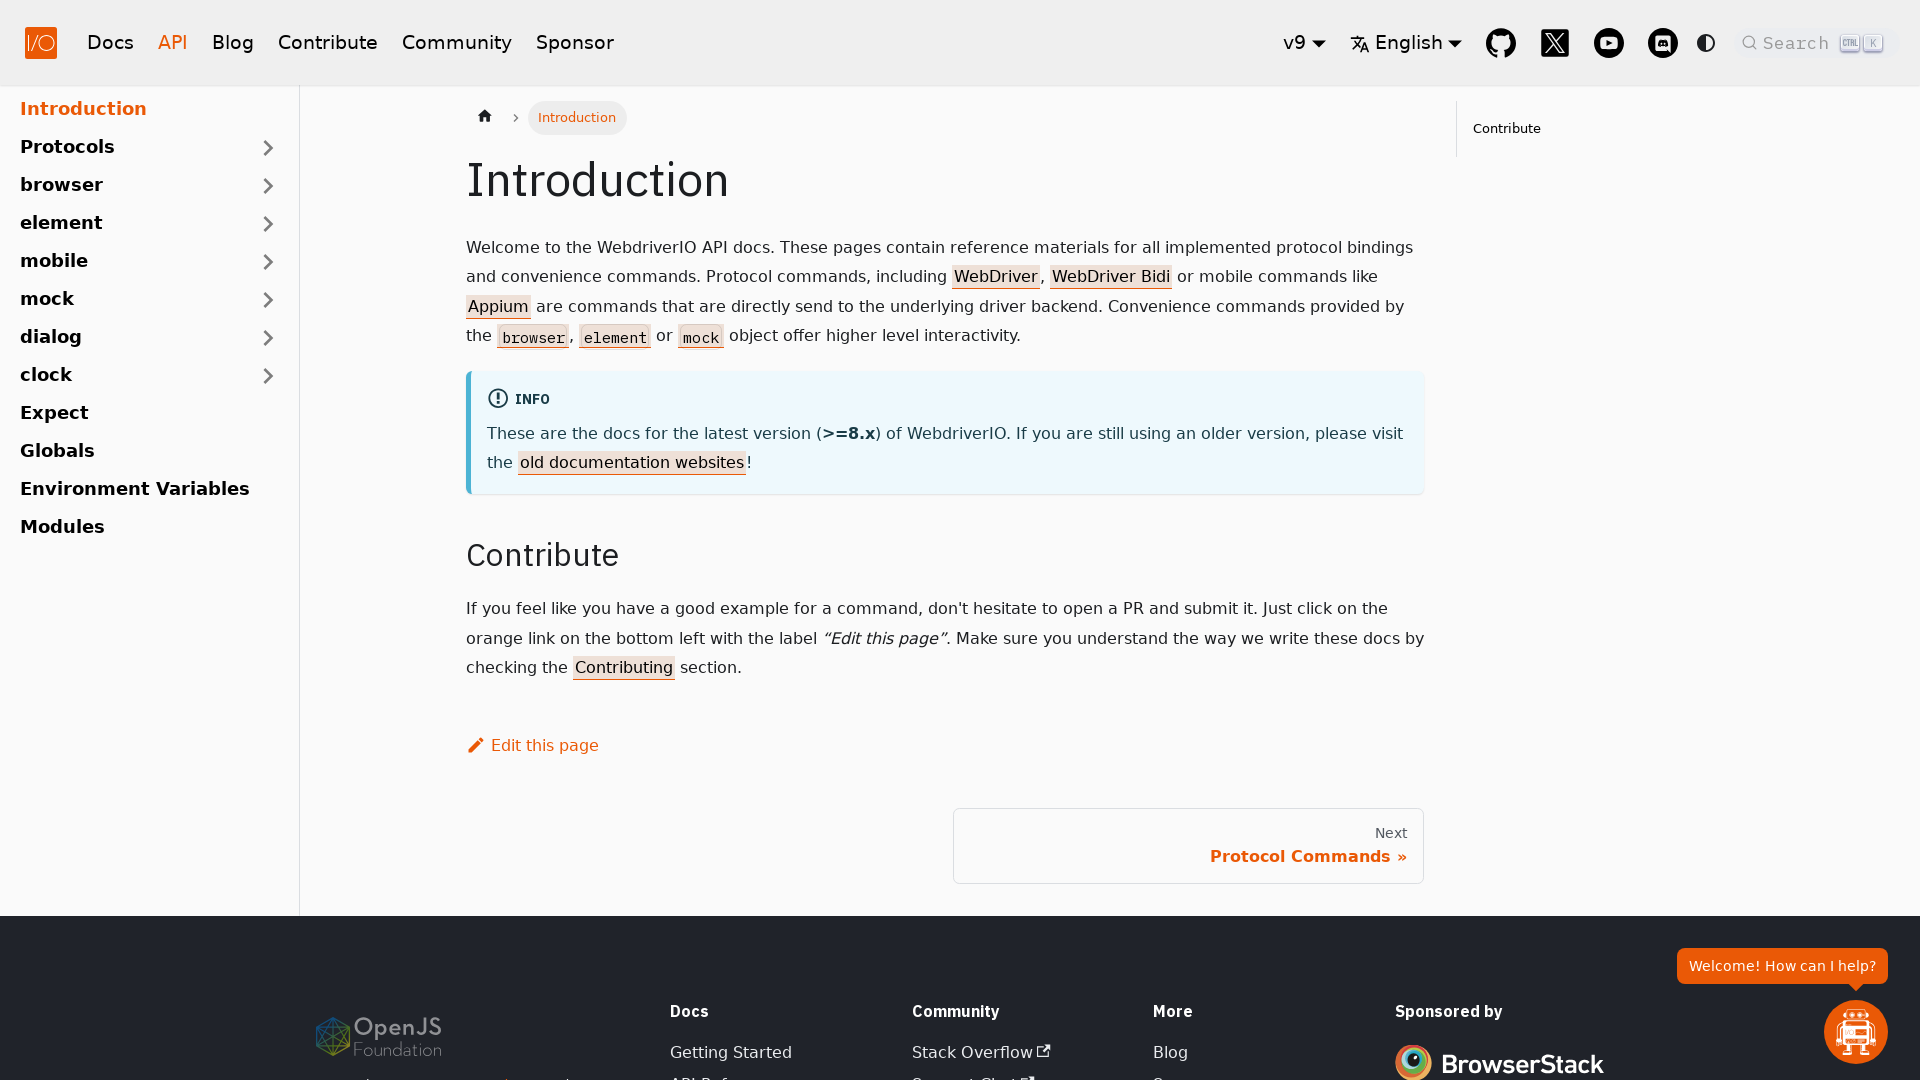

Clicked on Search button to open search modal at (1799, 42) on xpath=//span[contains(text(),"Search")]
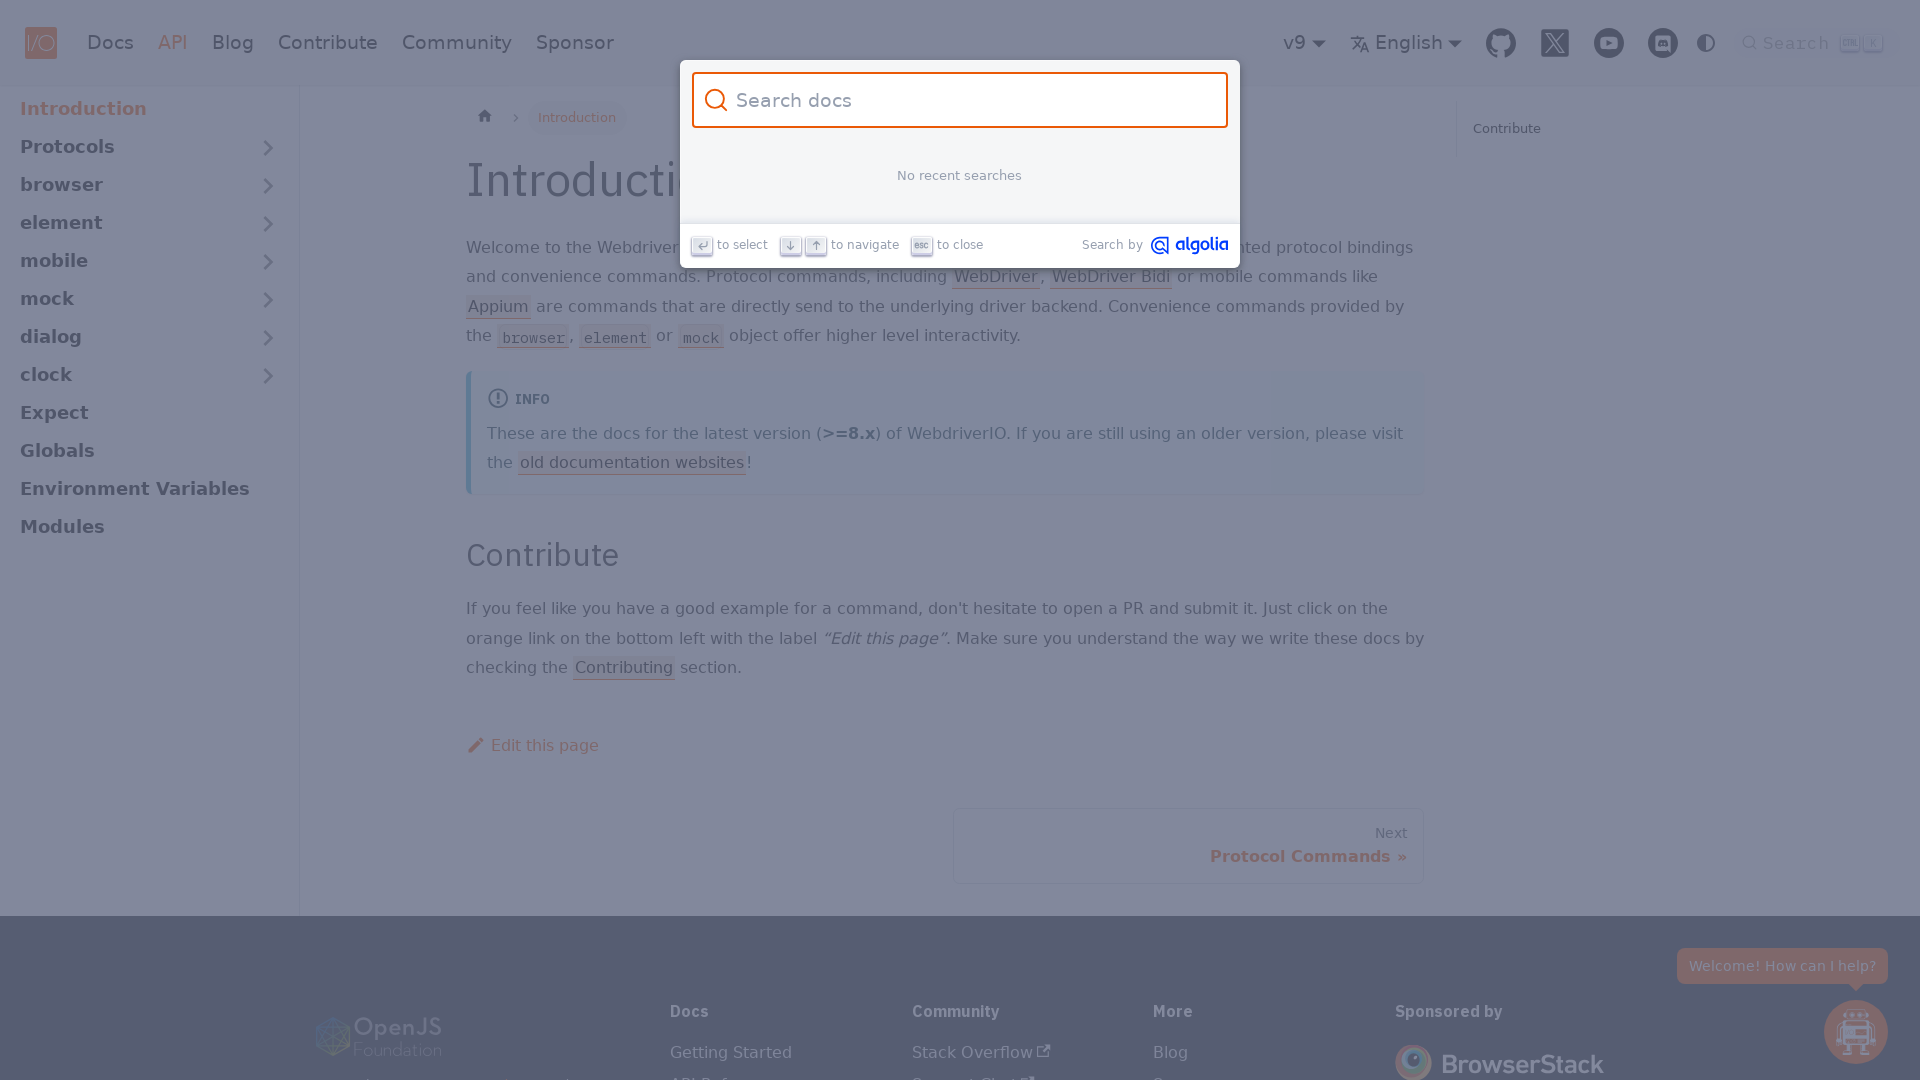

Search input field appeared
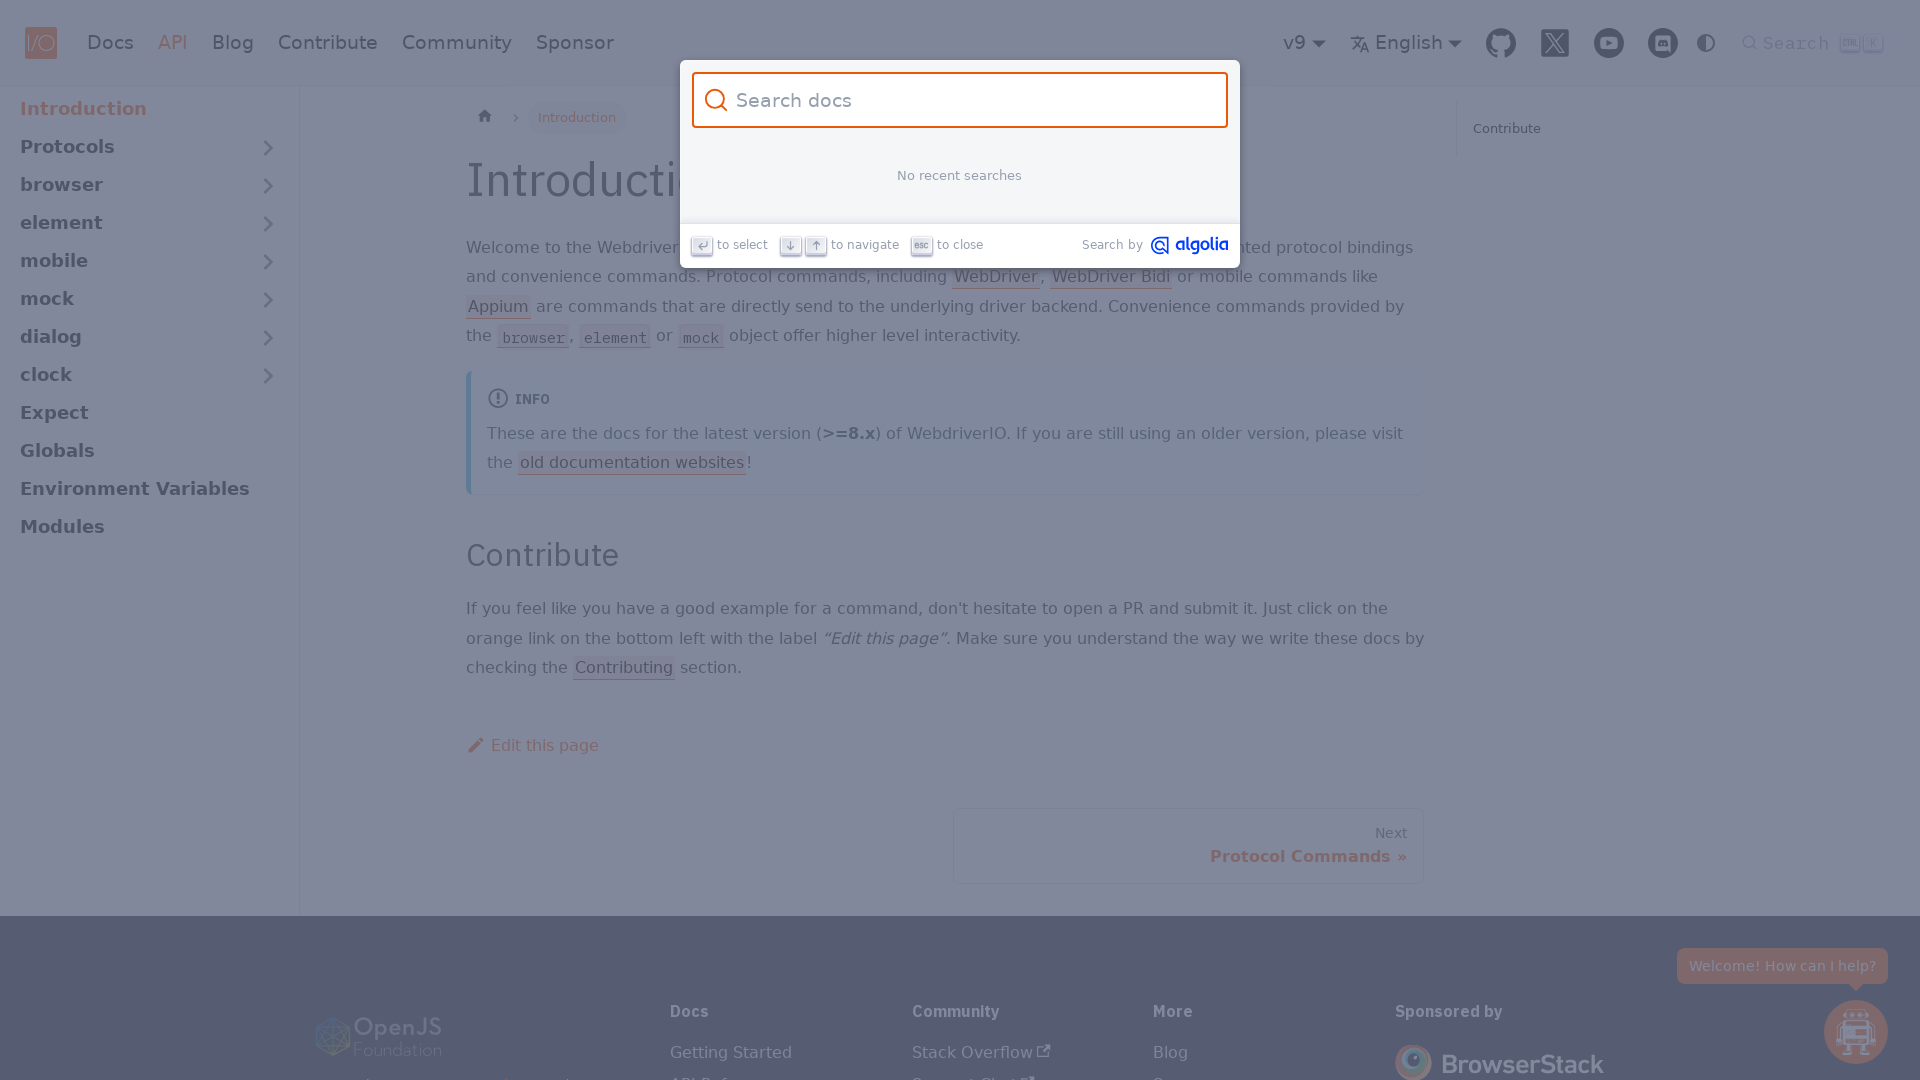

Entered search query 'test is DONE!' into search field on [class="DocSearch-Input"]
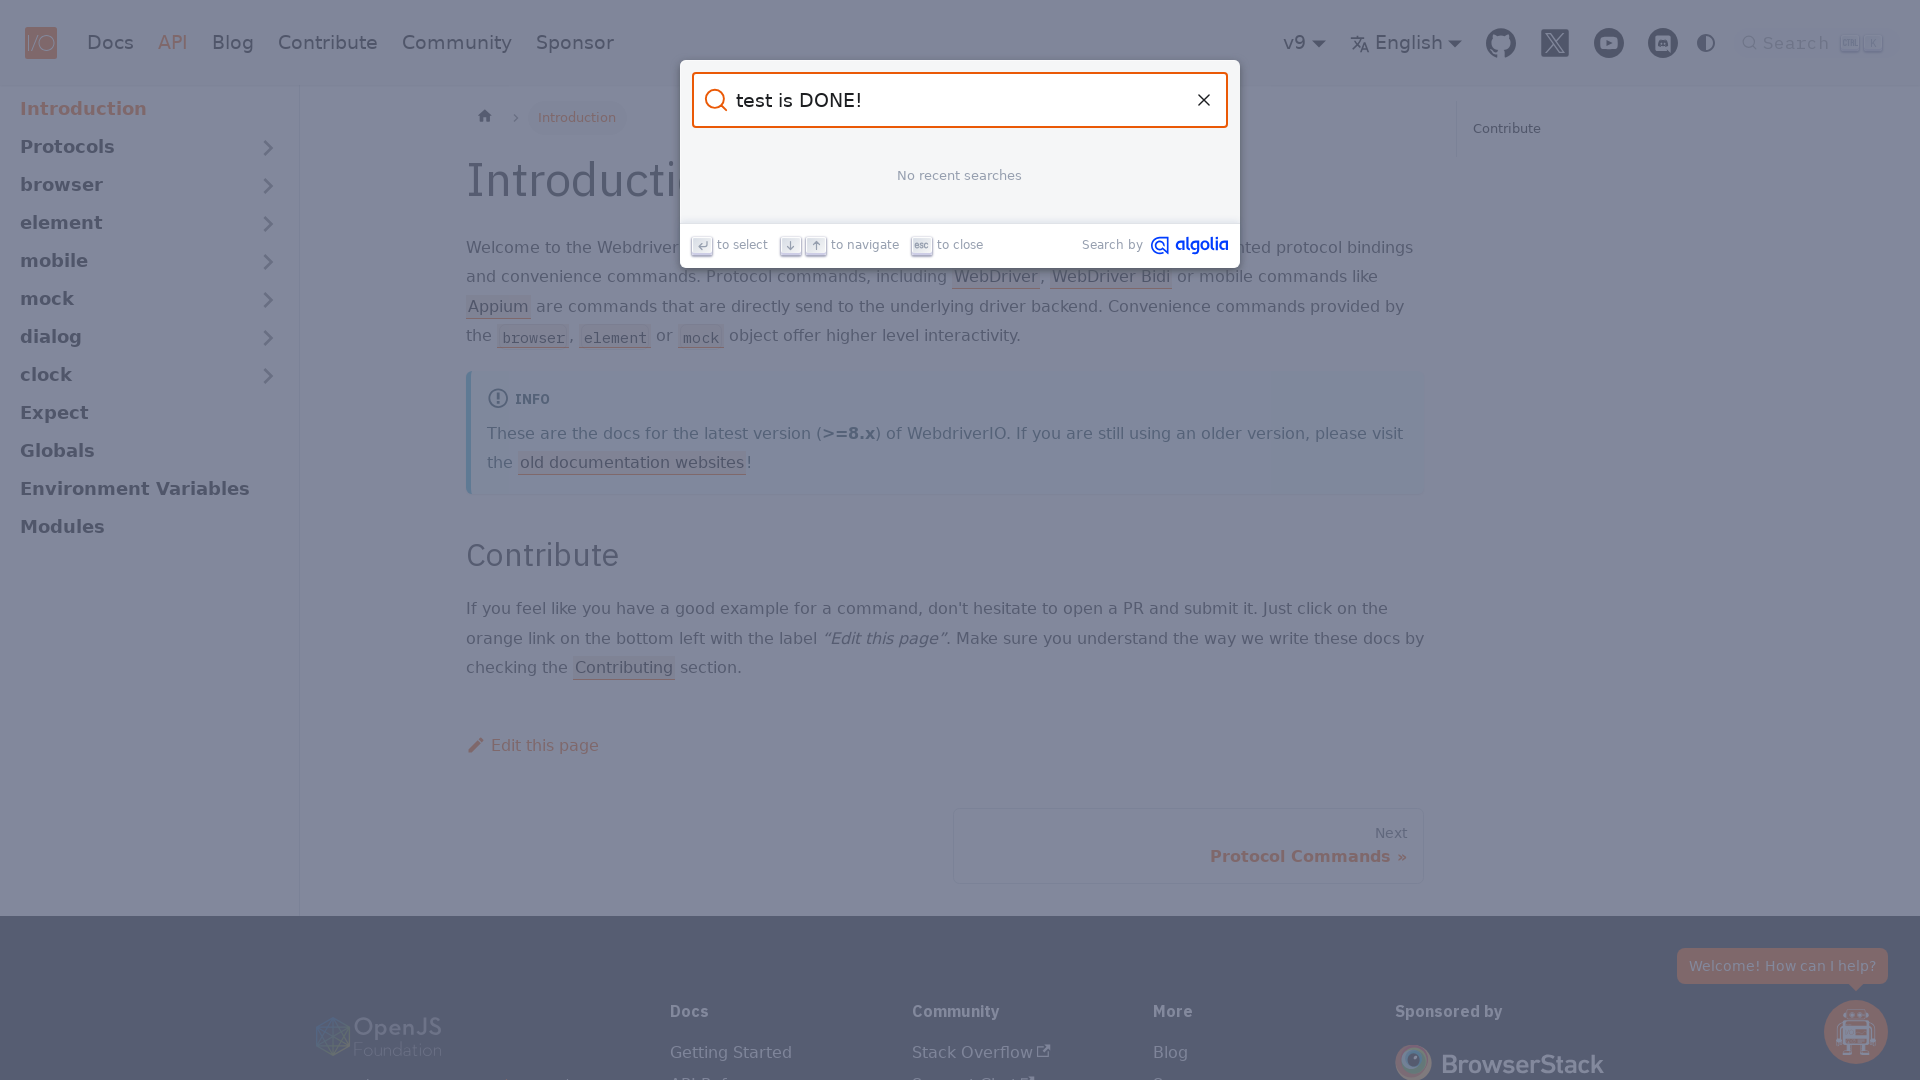

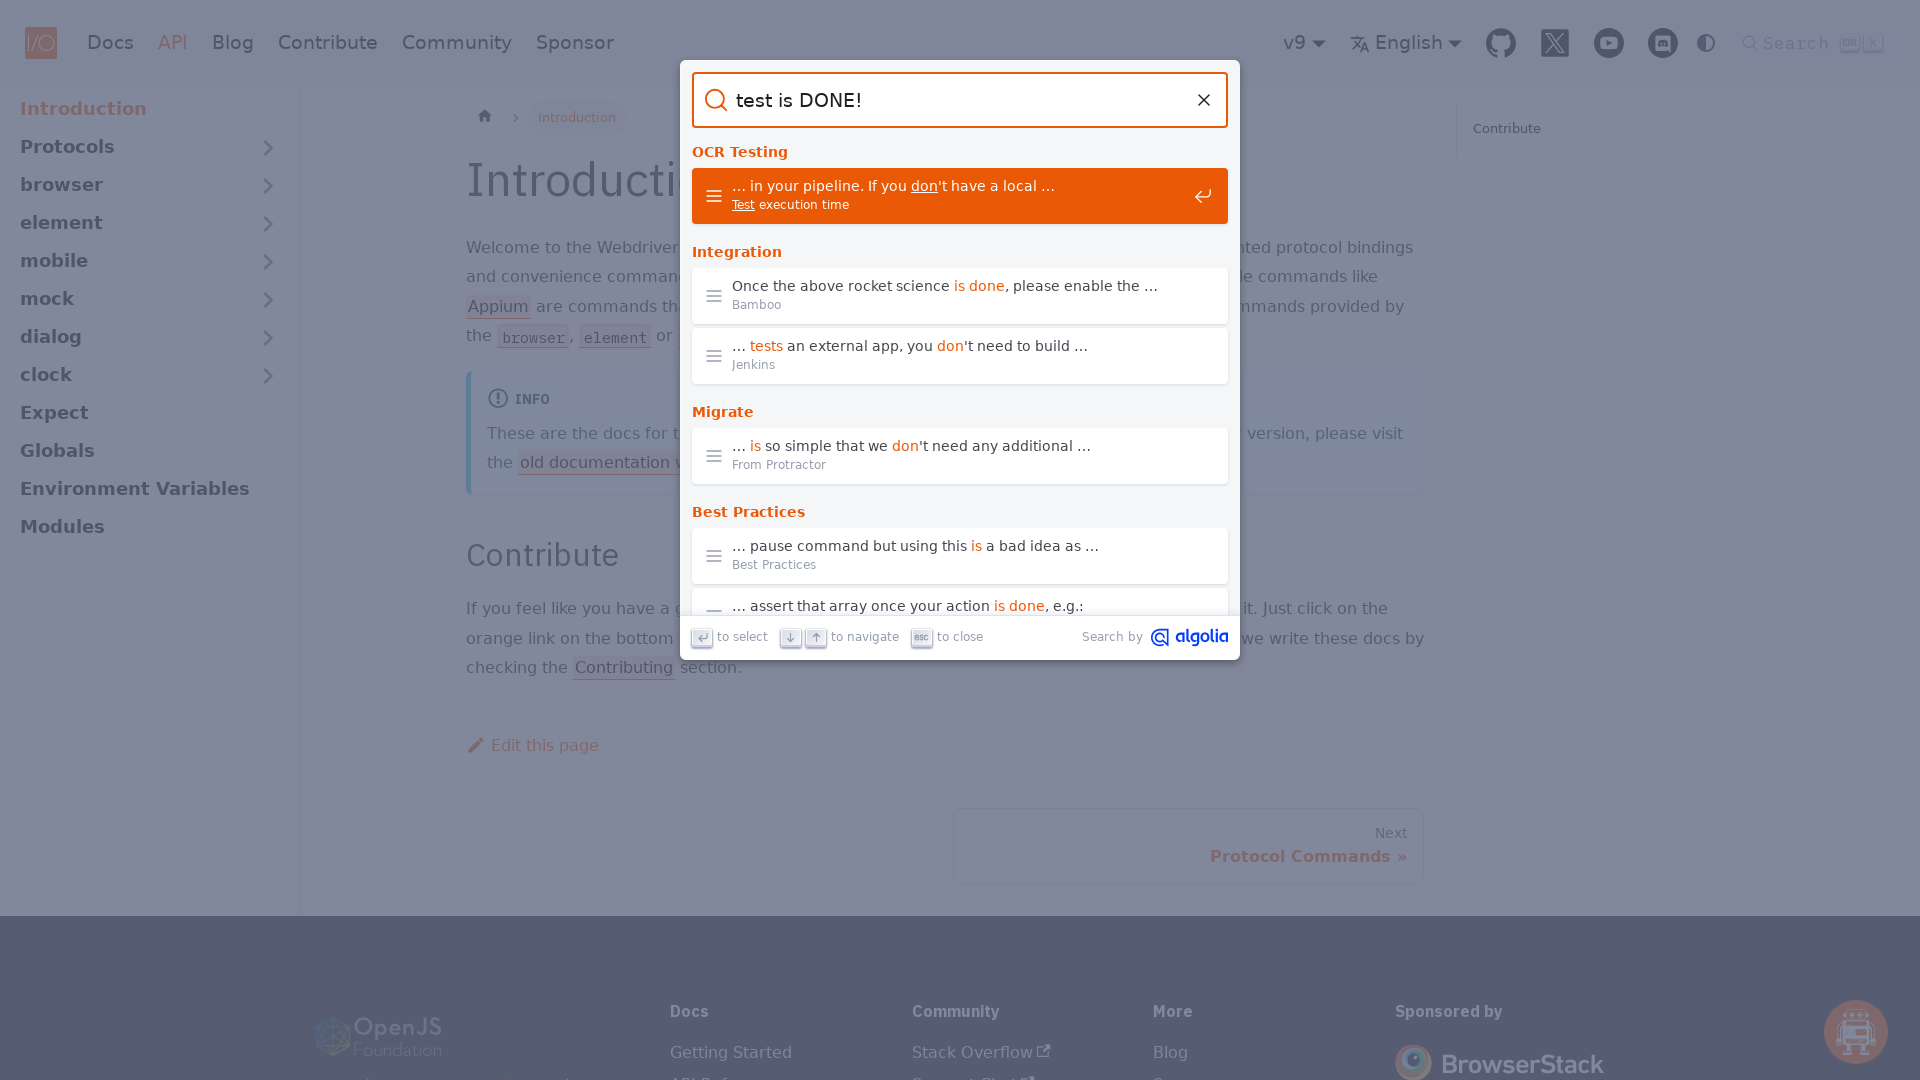